Navigates to Zillow rental listings page and waits for the page to fully load.

Starting URL: https://www.zillow.com/homes/for_rent/?searchQueryState=%7B%22pagination%22%3A%7B%7D%2C%22mapBounds%22%3A%7B%22west%22%3A-122.56293333959961%2C%22east%22%3A-122.30372466040039%2C%22south%22%3A37.69125507932883%2C%22north%22%3A37.859232413339626%7D%2C%22mapZoom%22%3A12%2C%22isMapVisible%22%3Atrue%2C%22filterState%22%3A%7B%22price%22%3A%7B%22max%22%3A872627%7D%2C%22beds%22%3A%7B%22min%22%3A1%7D%2C%22fore%22%3A%7B%22value%22%3Afalse%7D%2C%22mp%22%3A%7B%22max%22%3A3000%7D%2C%22auc%22%3A%7B%22value%22%3Afalse%7D%2C%22nc%22%3A%7B%22value%22%3Afalse%7D%2C%22fr%22%3A%7B%22value%22%3Atrue%7D%2C%22fsbo%22%3A%7B%22value%22%3Afalse%7D%2C%22cmsn%22%3A%7B%22value%22%3Afalse%7D%2C%22fsba%22%3A%7B%22value%22%3Afalse%7D%7D%2C%22isListVisible%22%3Atrue%7D

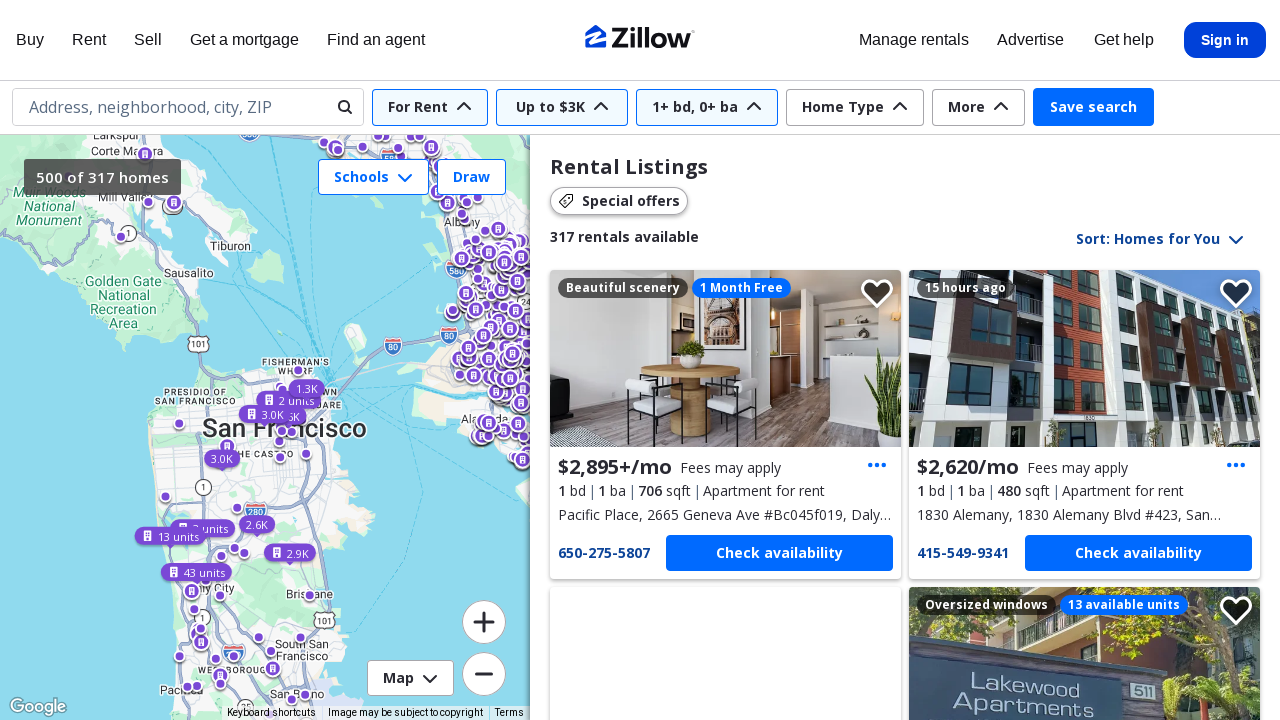

Waited for page content to load (1000ms timeout)
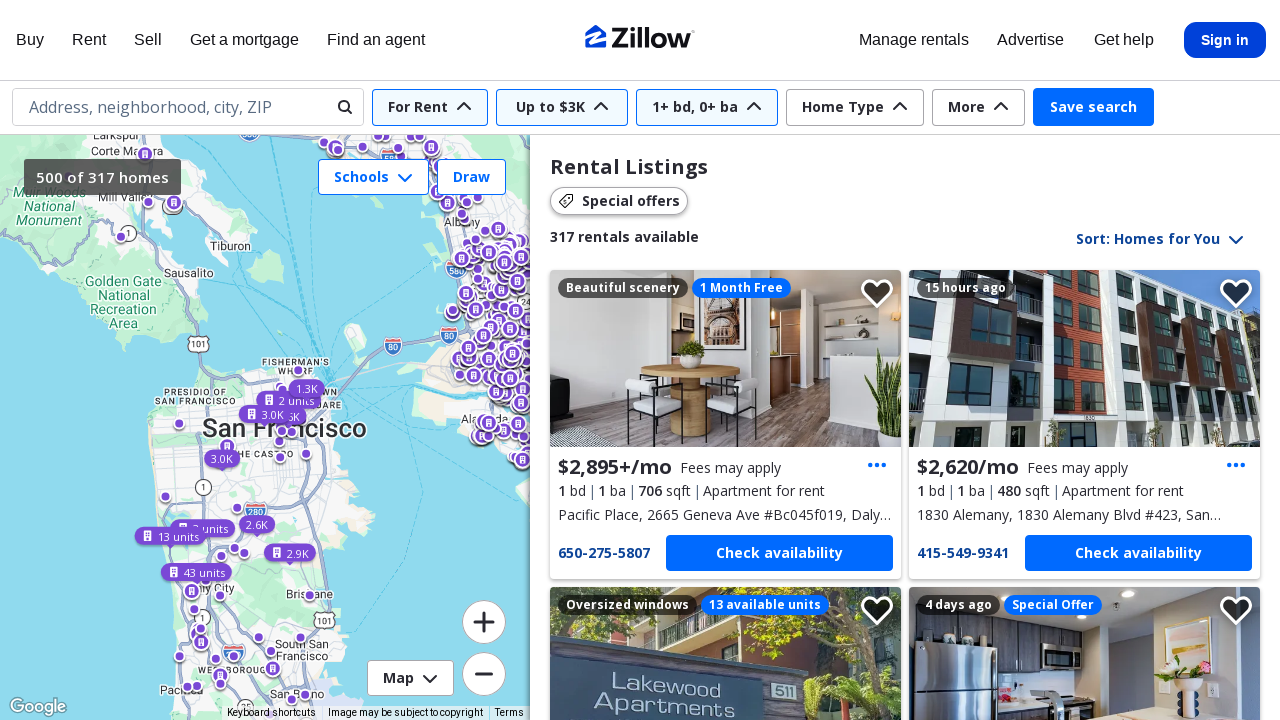

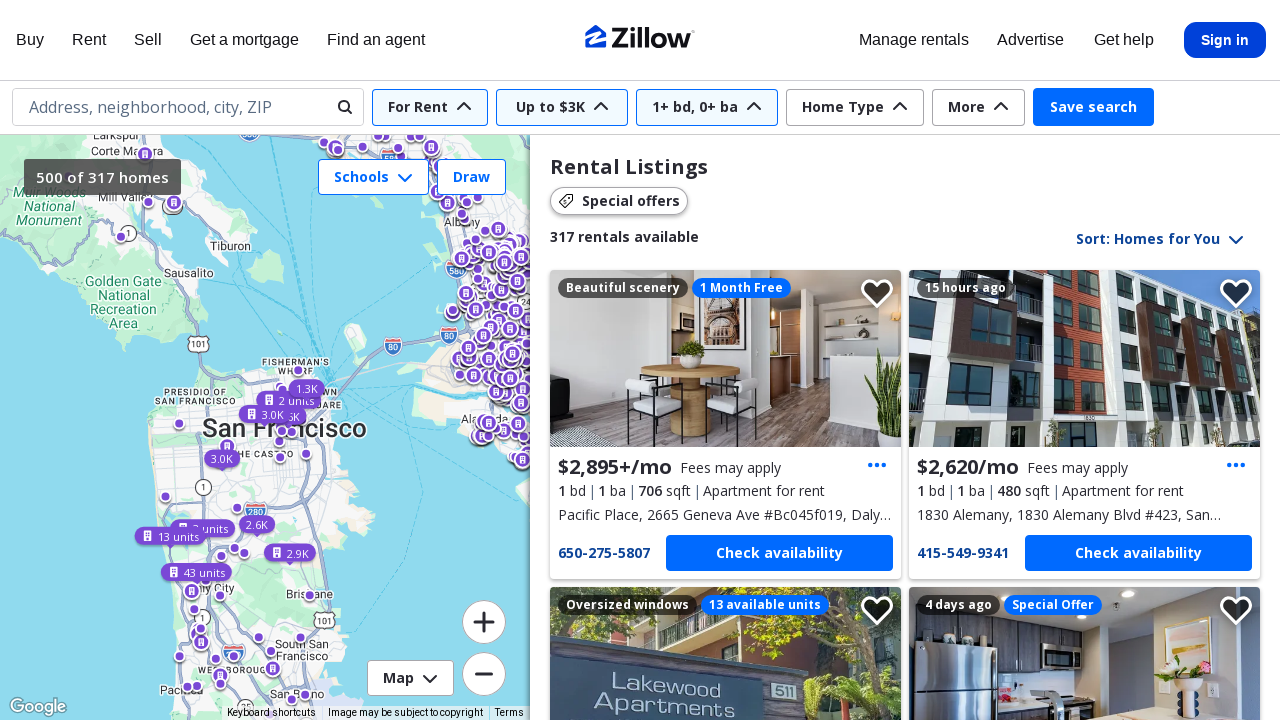